Tests navigation through The Internet test site by clicking on A/B Testing link, then opening Elemental Selenium in a new tab, switching between tabs, and returning to the original tab

Starting URL: https://the-internet.herokuapp.com/

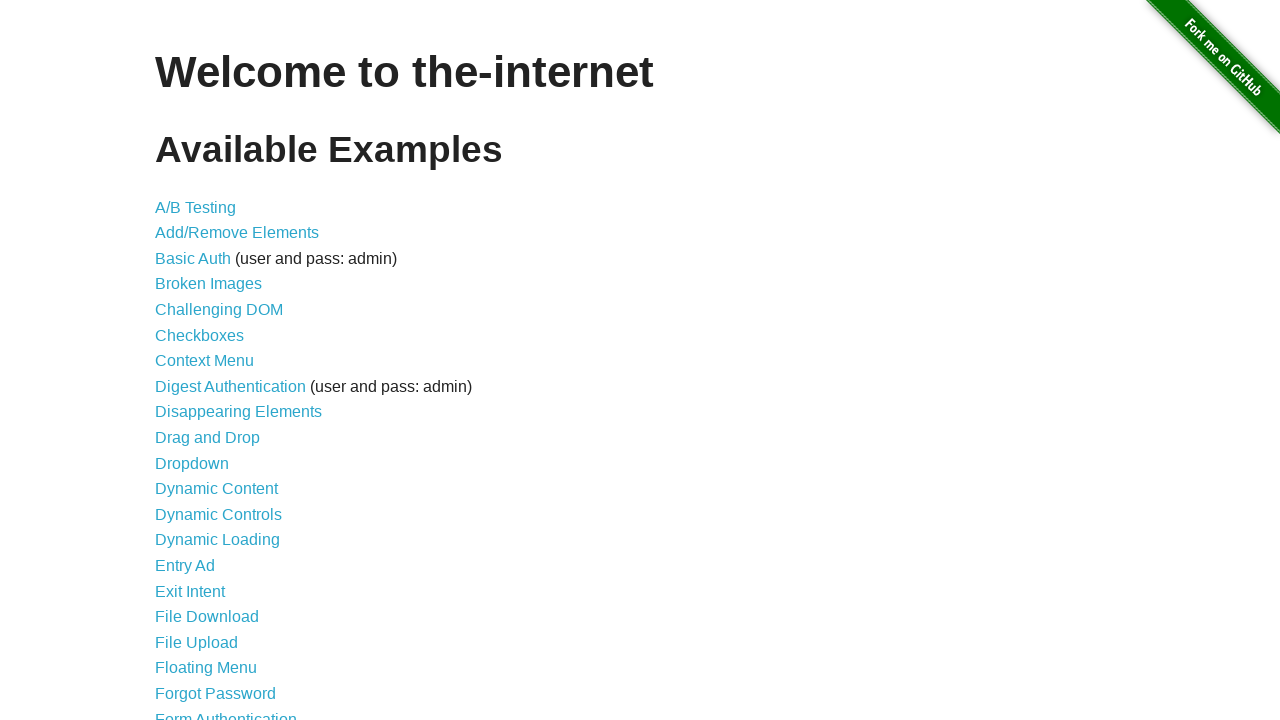

Clicked on A/B Testing link at (196, 207) on text=A/B Testing
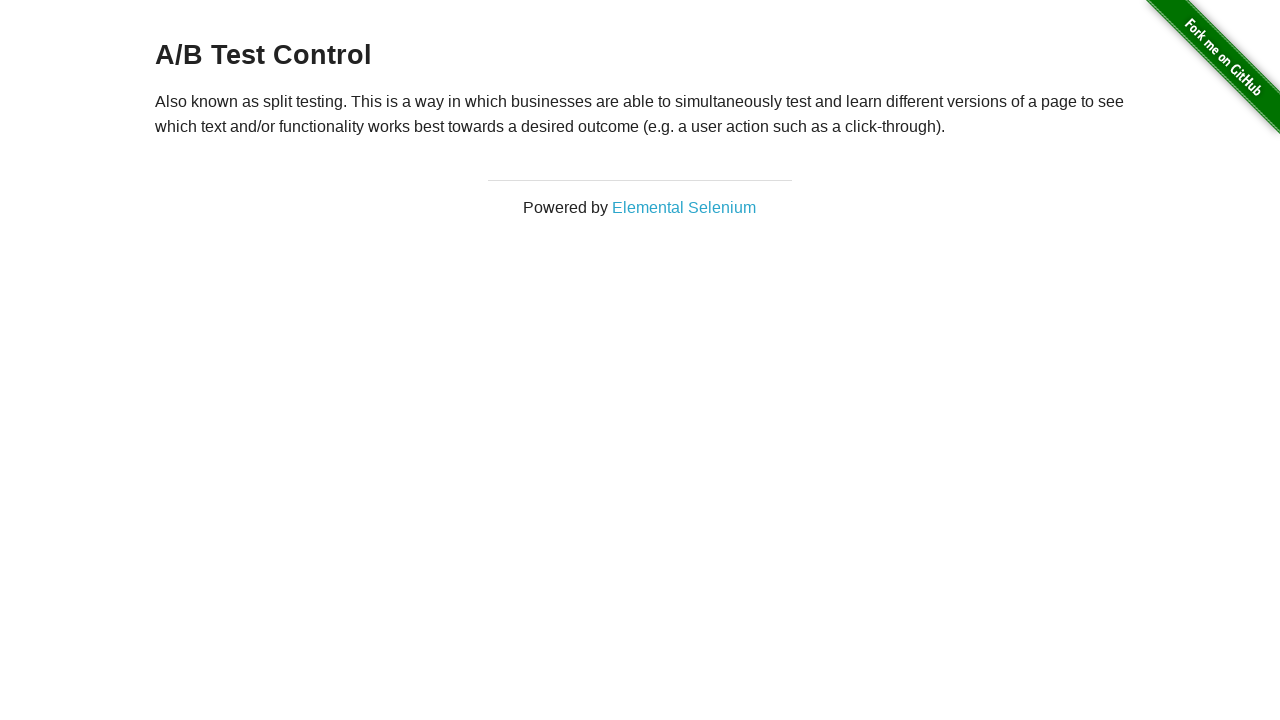

A/B Testing page loaded successfully
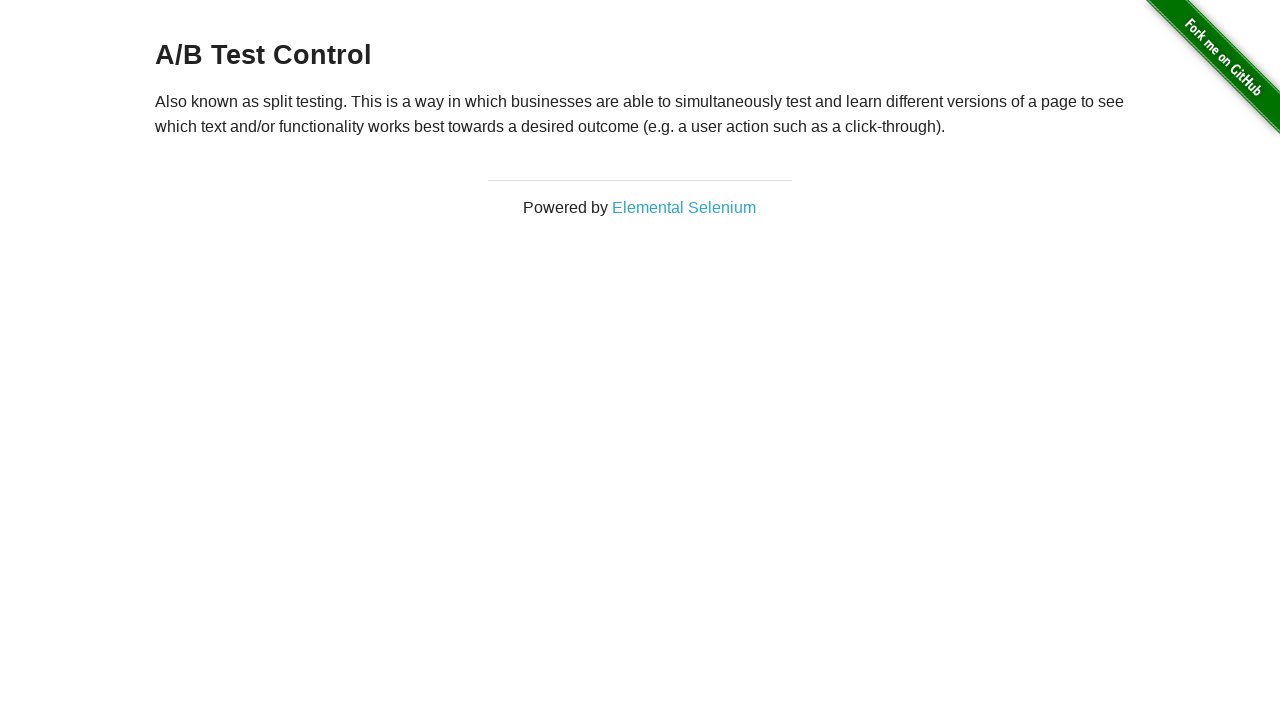

Clicked Elemental Selenium link and new tab opened at (684, 207) on a[target='_blank']
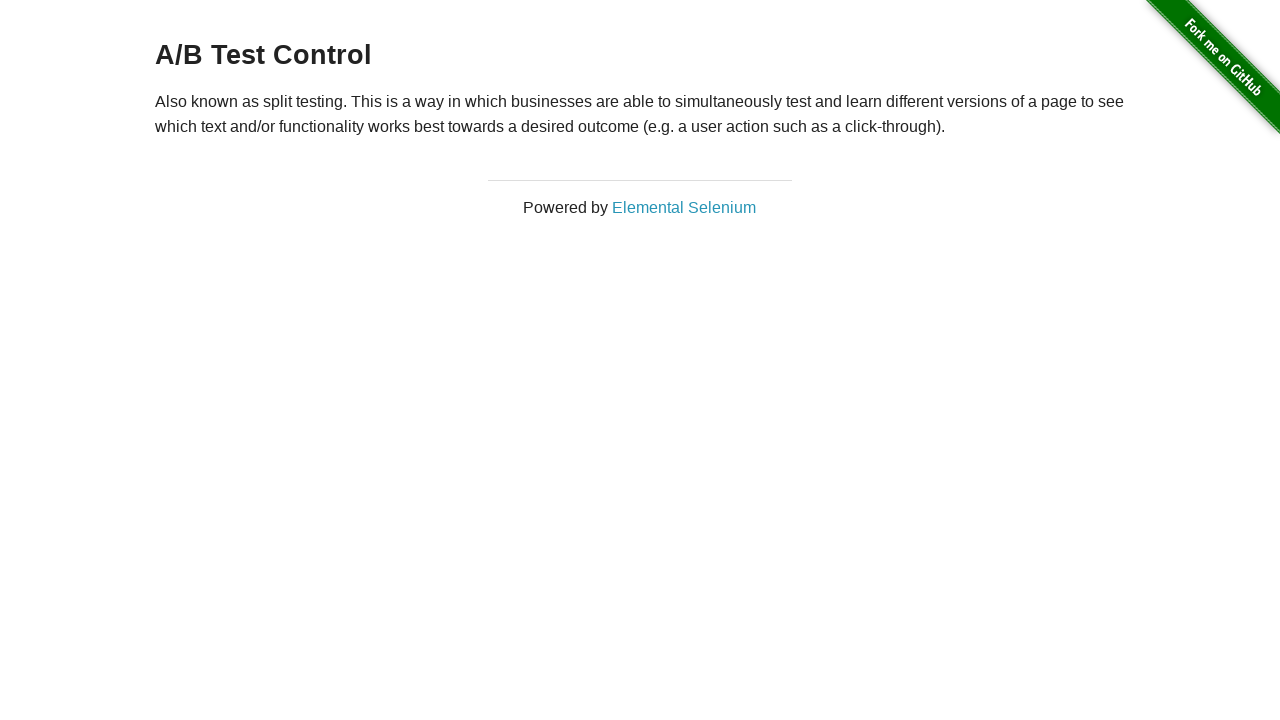

New tab (Elemental Selenium) loaded completely
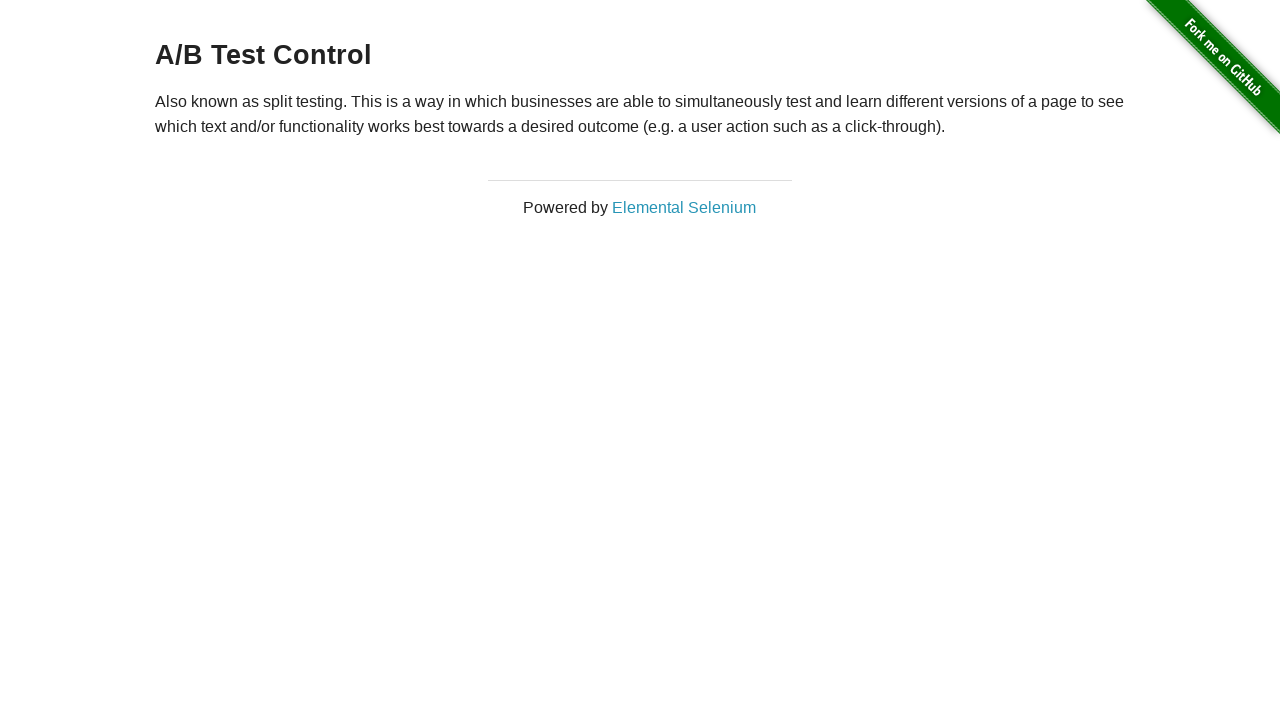

Closed the Elemental Selenium tab
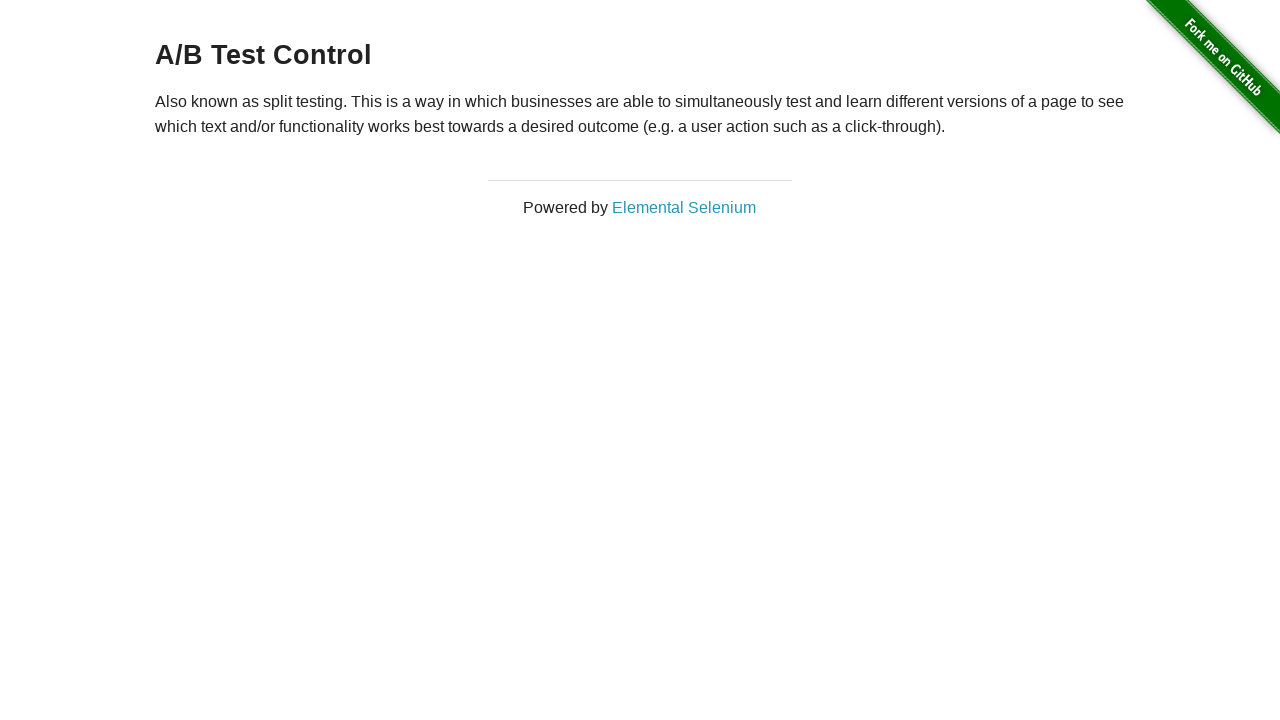

Verified we're back on the A/B Testing page
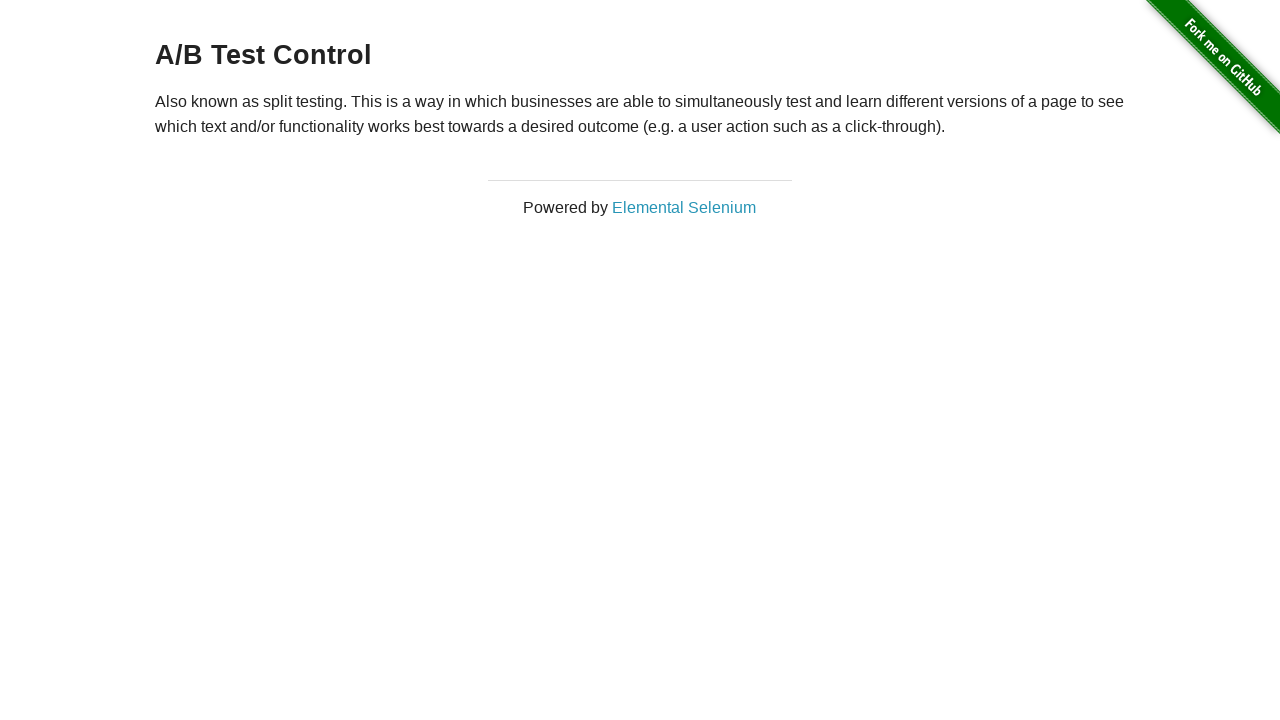

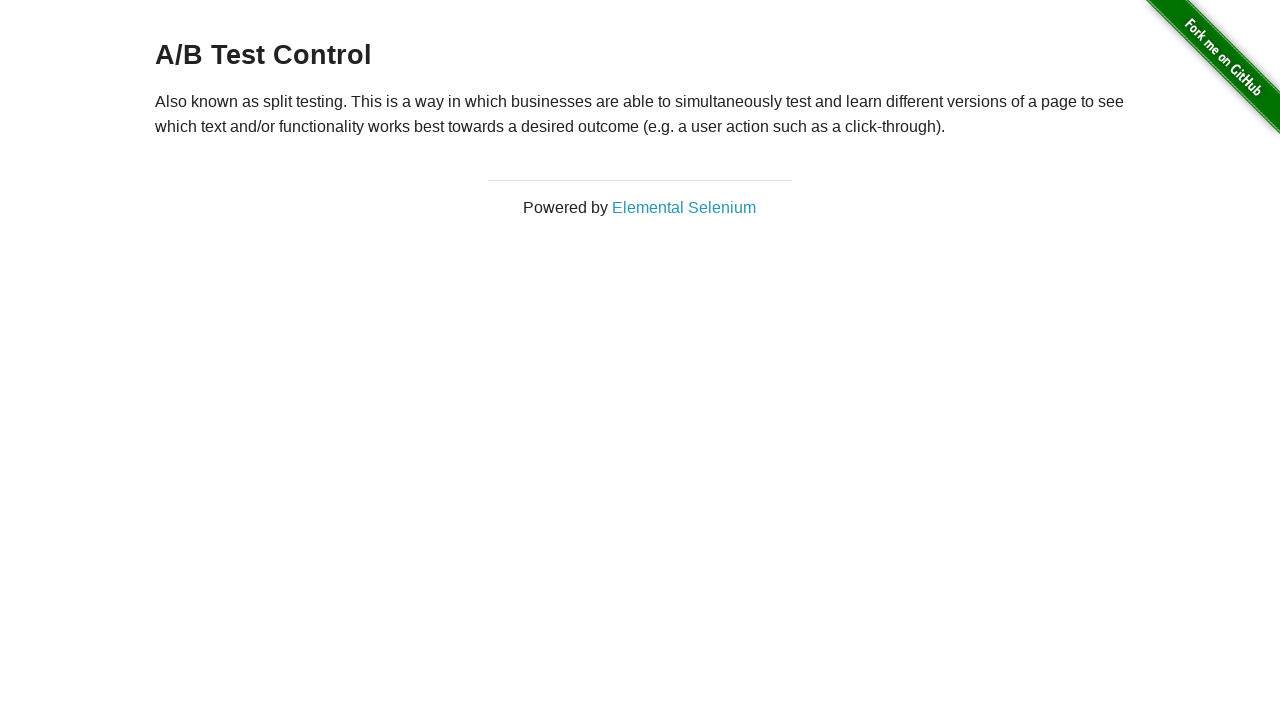